Tests a sign-up form by filling in first name, last name, and email fields, then submitting the form

Starting URL: http://secure-retreat-92358.herokuapp.com/

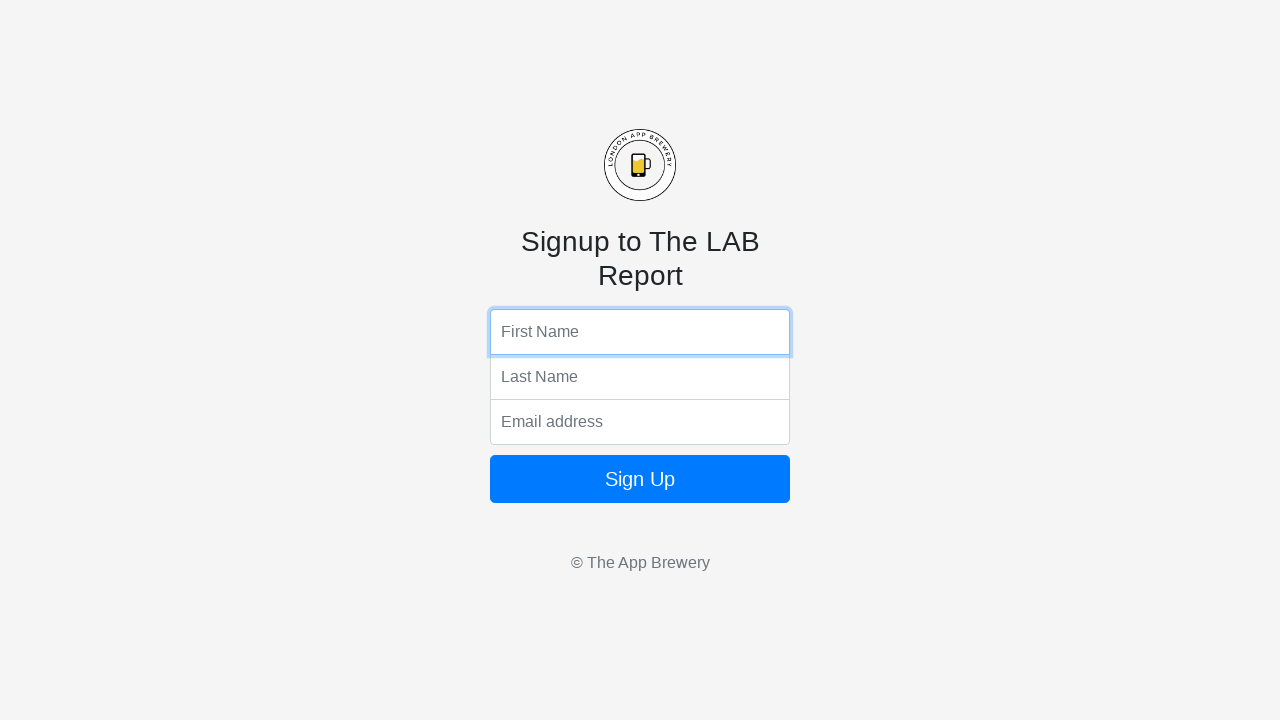

Navigated to sign-up form page
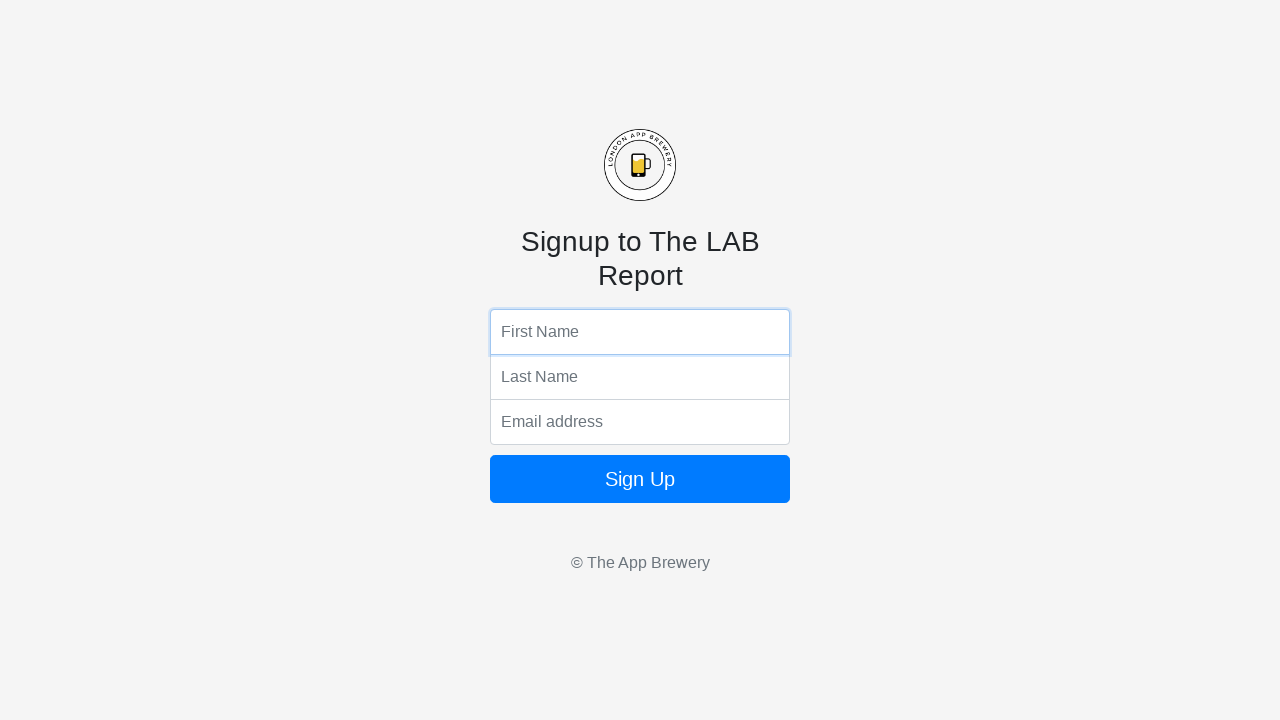

Filled first name field with 'akun' on input[name='fName']
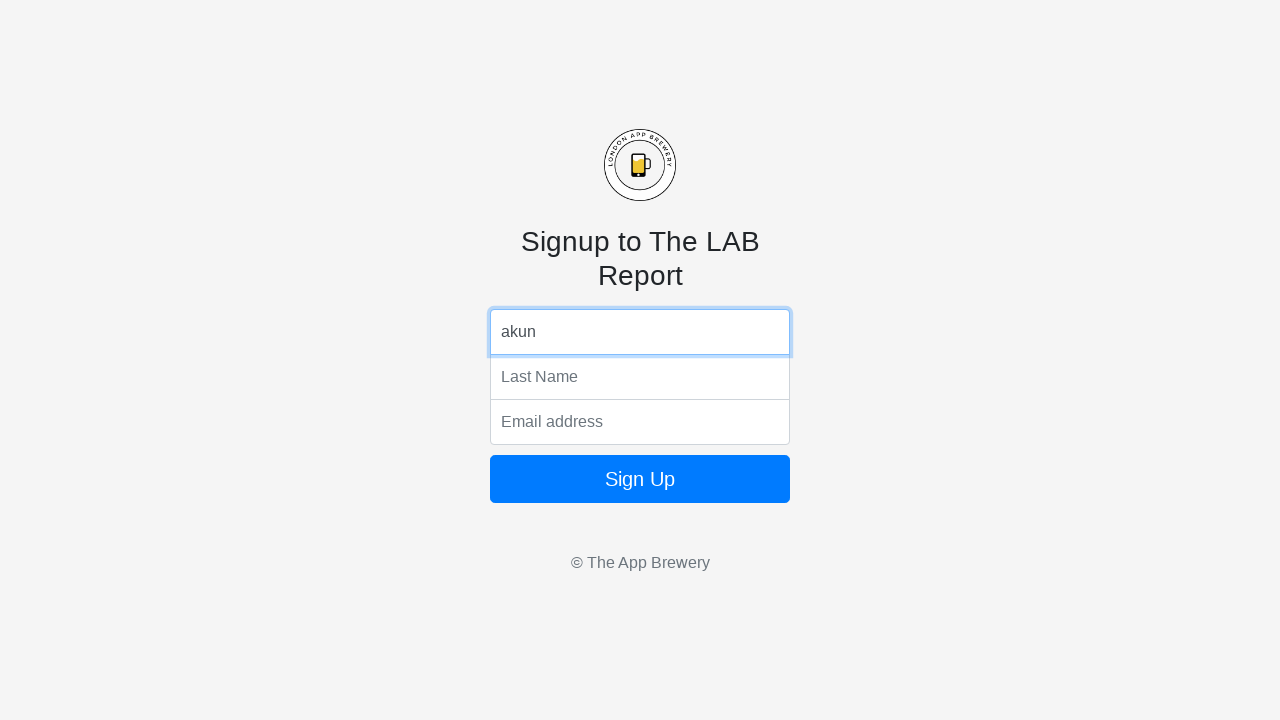

Filled last name field with 'tumbal' on input[name='lName']
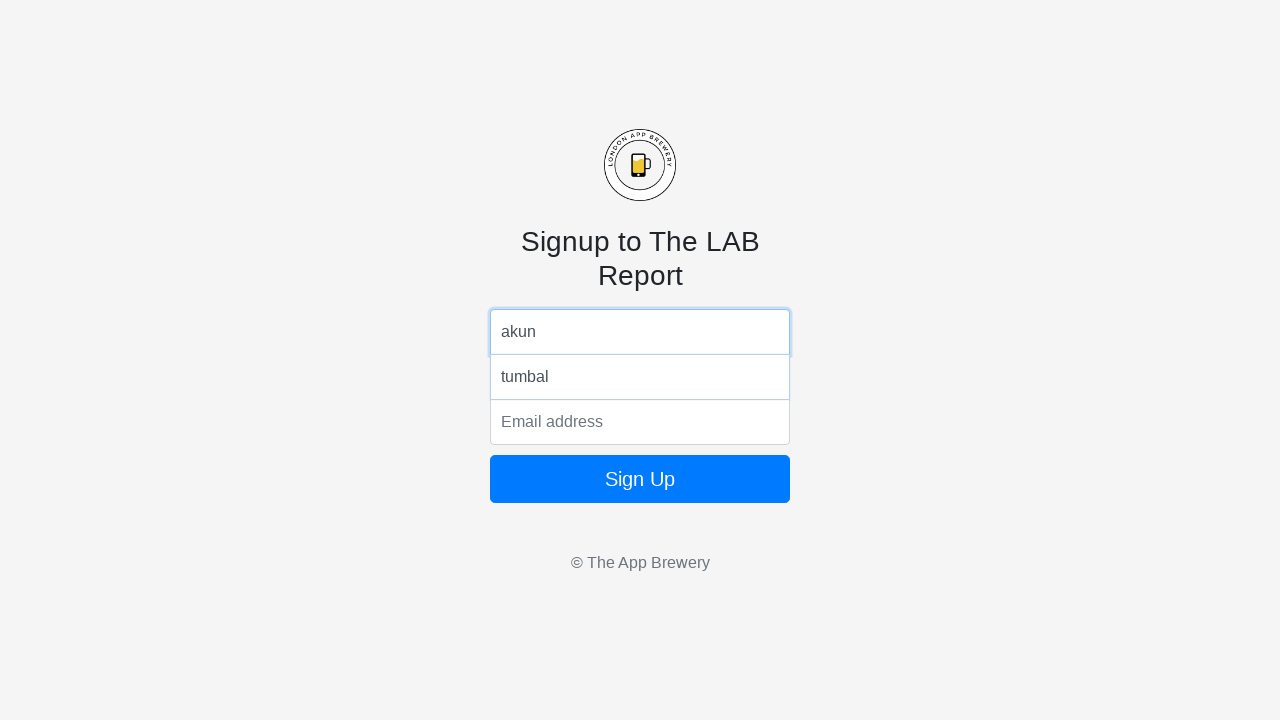

Filled email field with 'akuntumbal@gmail.com' on input[name='email']
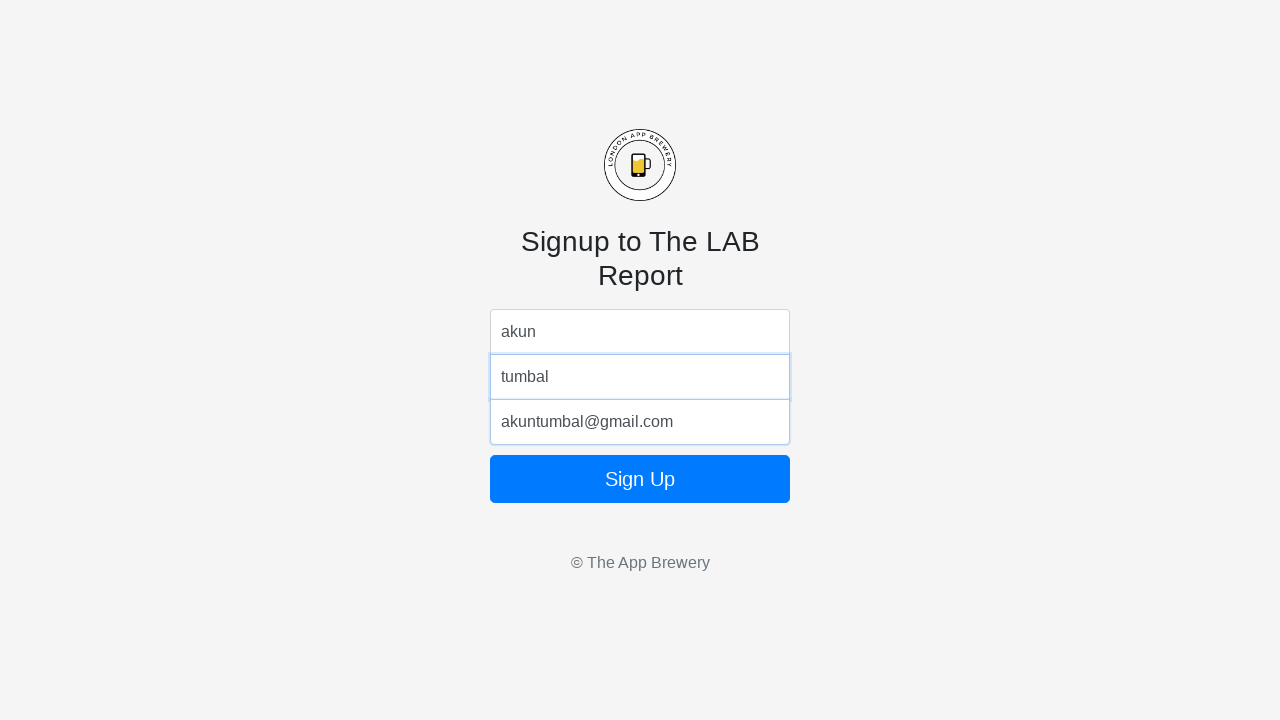

Clicked sign-up button to submit form at (640, 479) on form button
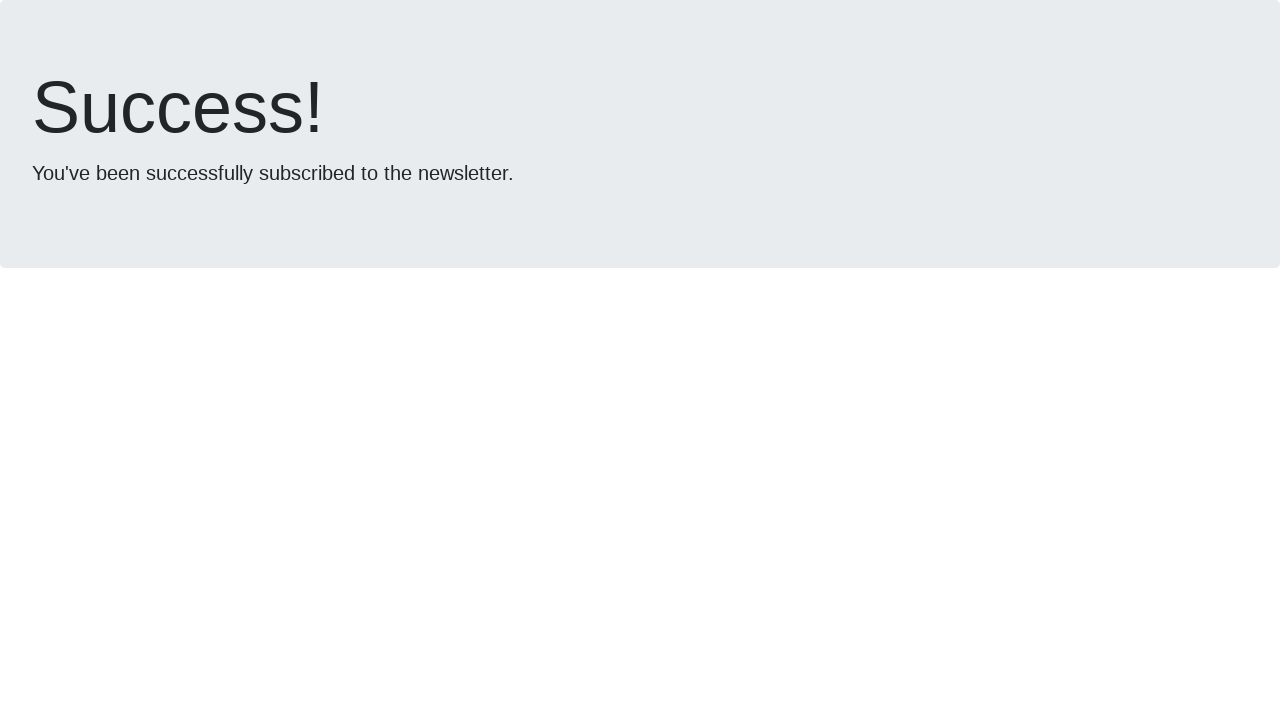

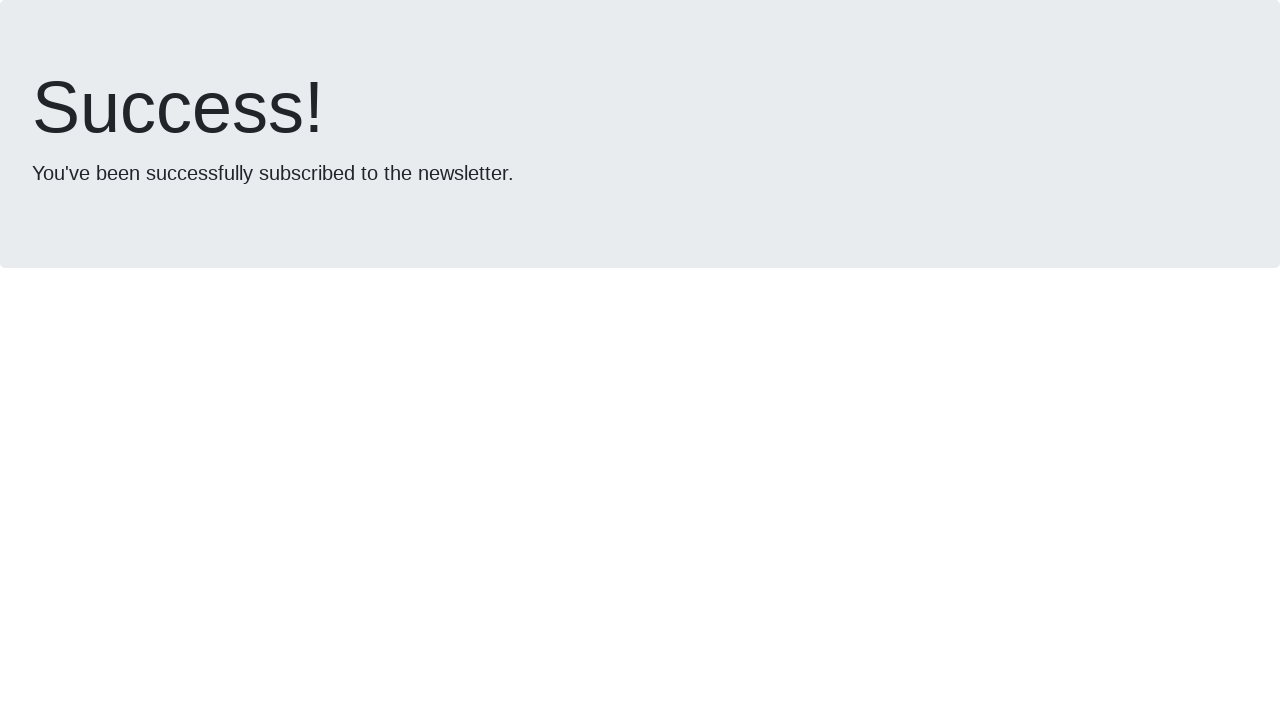